Tests the lastName field by clearing it and entering text

Starting URL: https://cac-tat.s3.eu-central-1.amazonaws.com/index.html

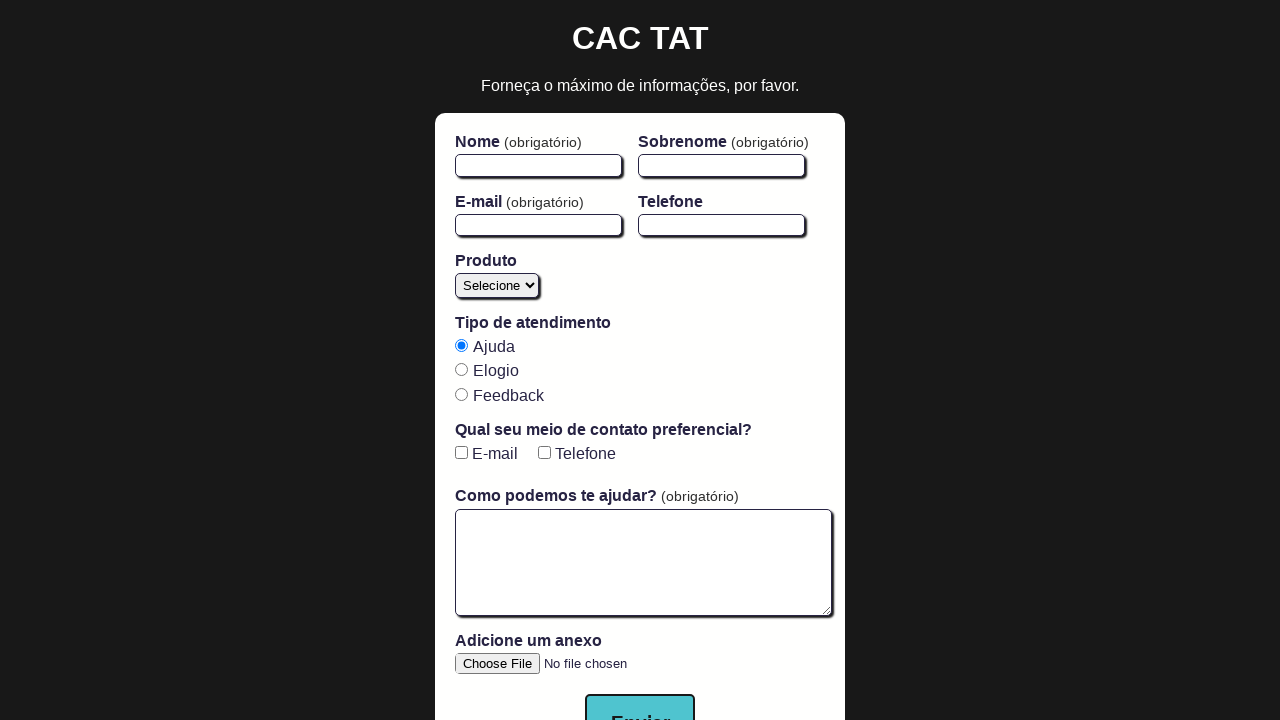

Located lastName field element
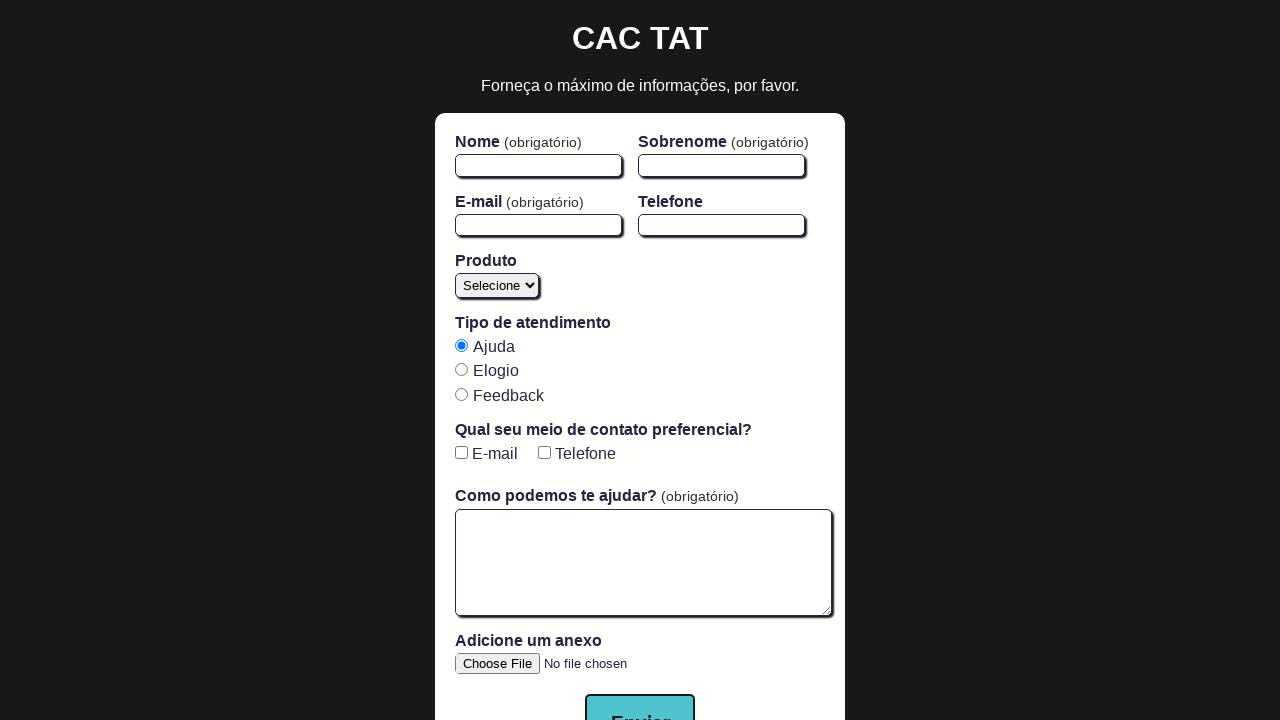

Cleared lastName field on #lastName
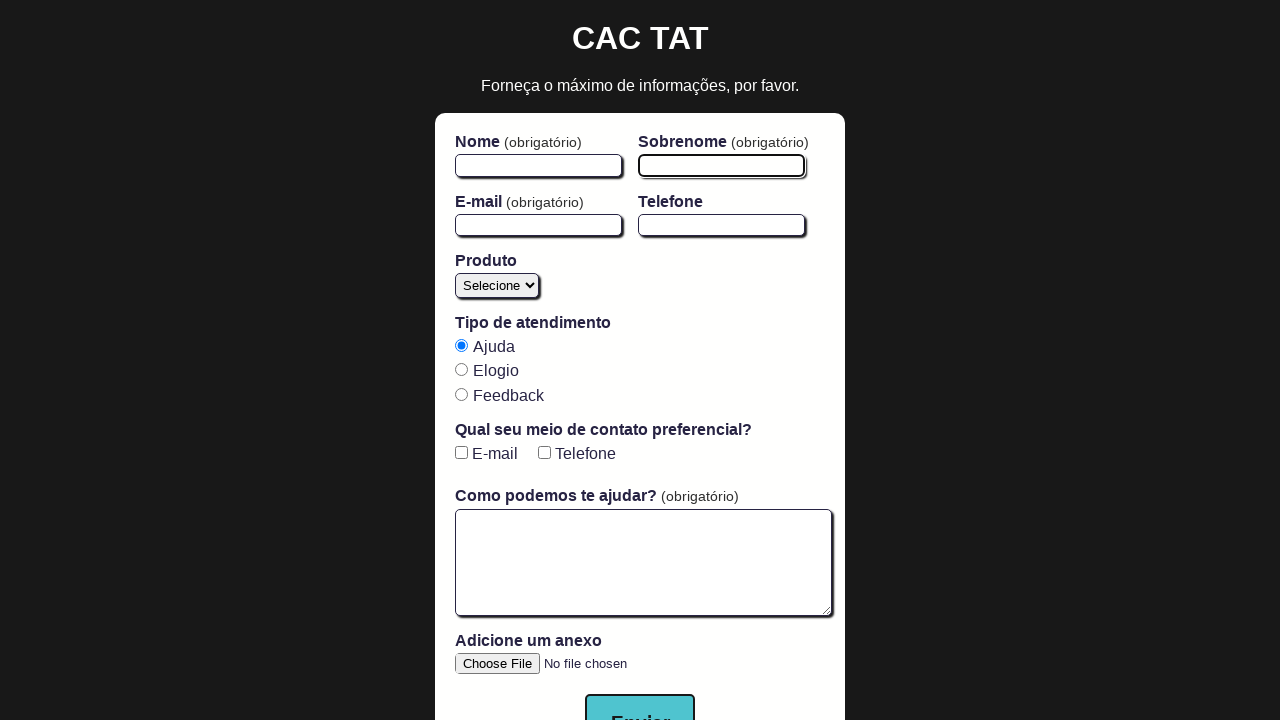

Filled lastName field with 'Silva Santos' on #lastName
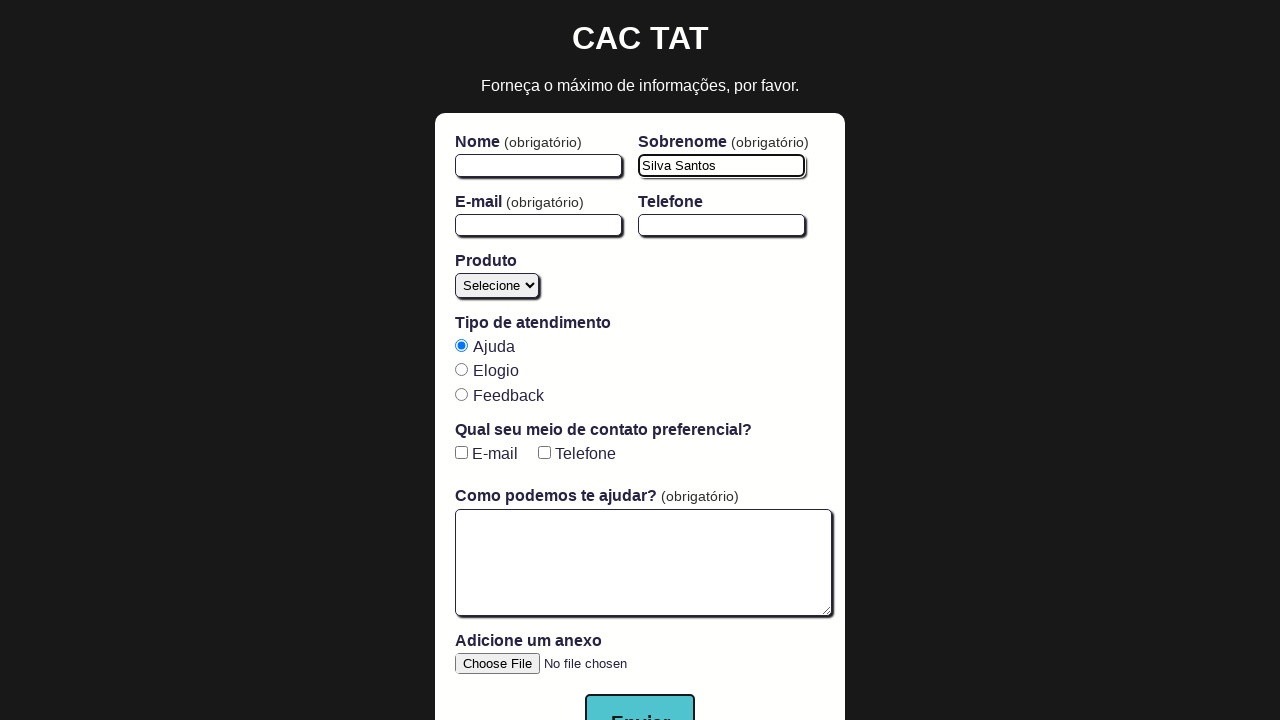

Asserted lastName field contains 'Silva Santos'
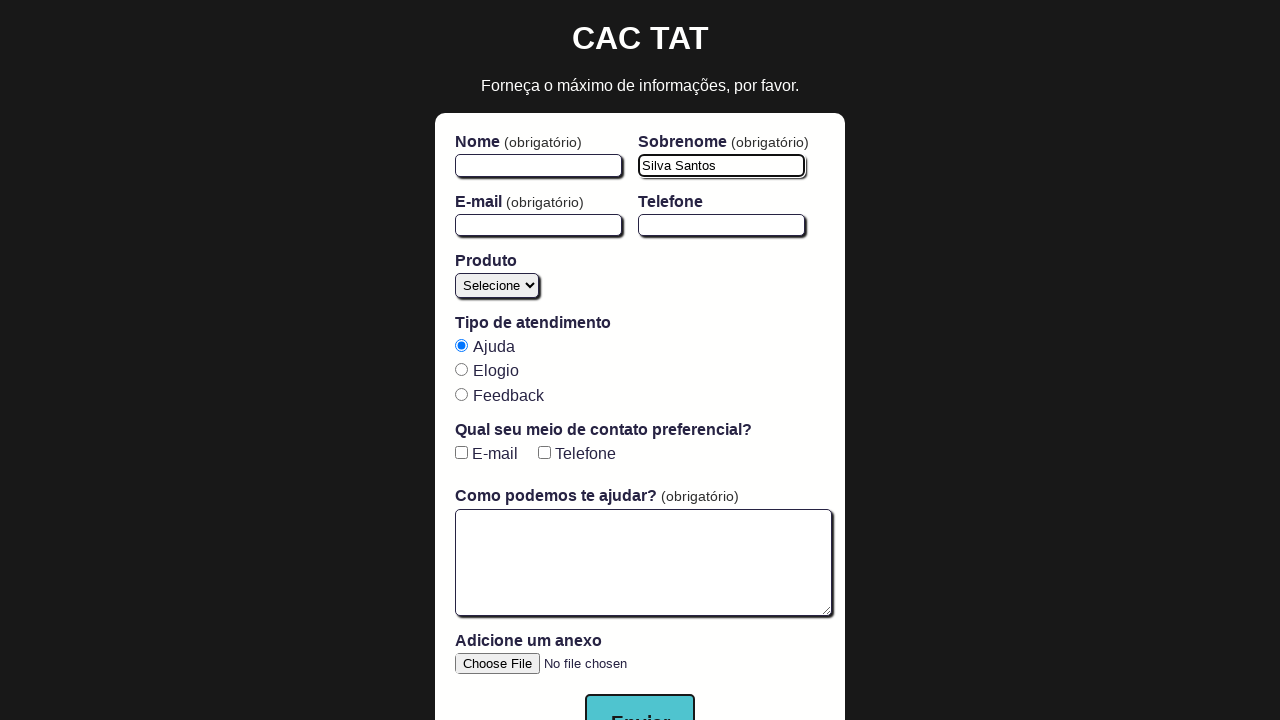

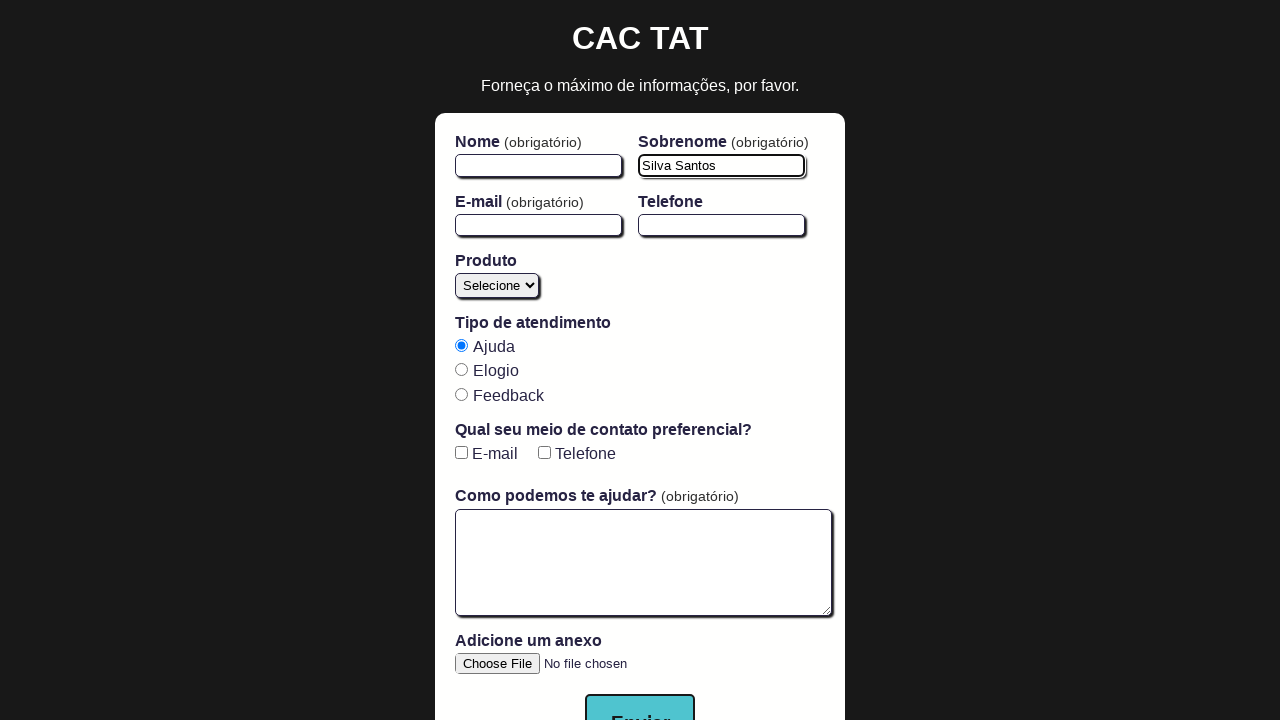